Tests multi-selection of non-consecutive items using Ctrl key

Starting URL: https://automationfc.github.io/jquery-selectable/

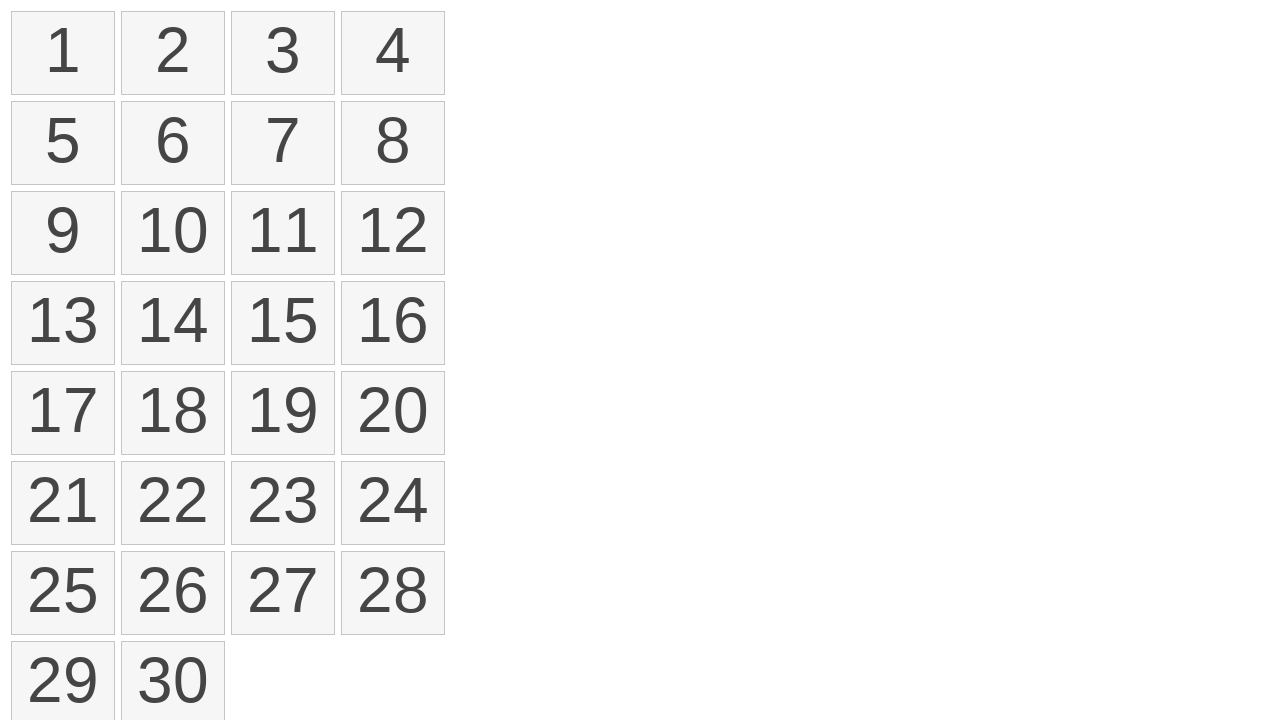

Pressed down Ctrl key to enable multi-selection mode
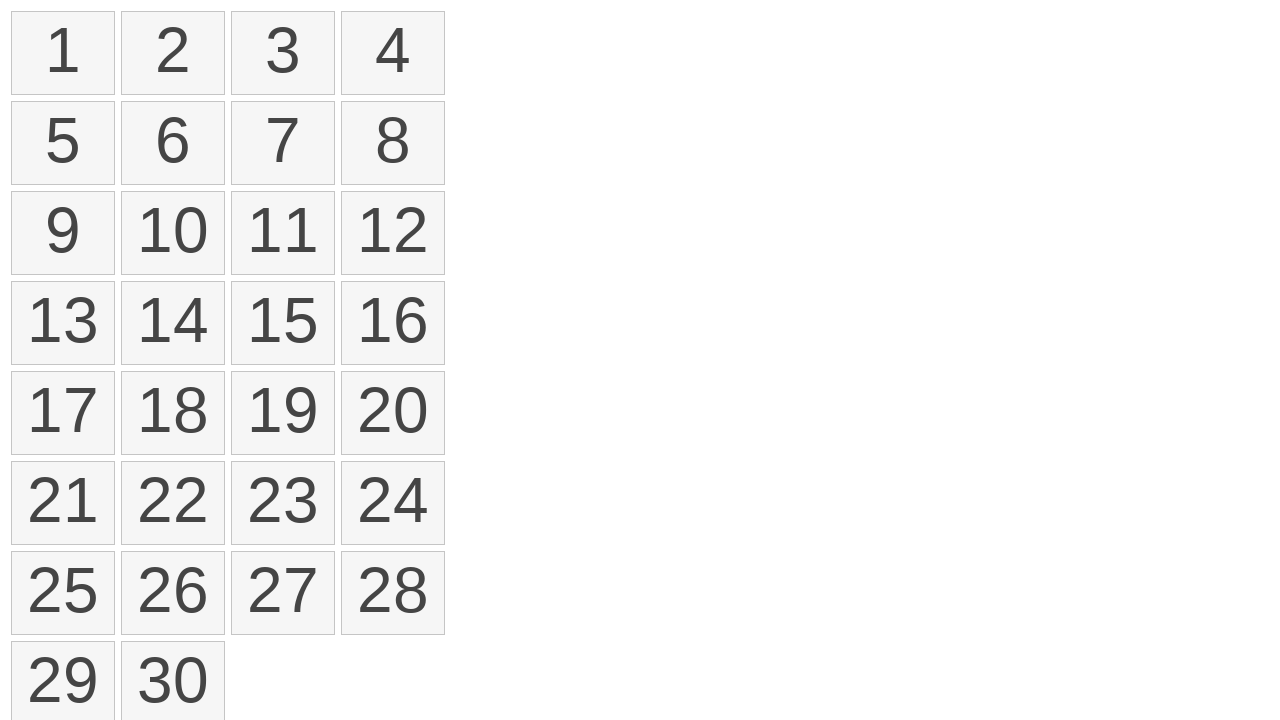

Clicked first item (index 0) while holding Ctrl at (63, 53) on xpath=//ol[@id='selectable']/li >> nth=0
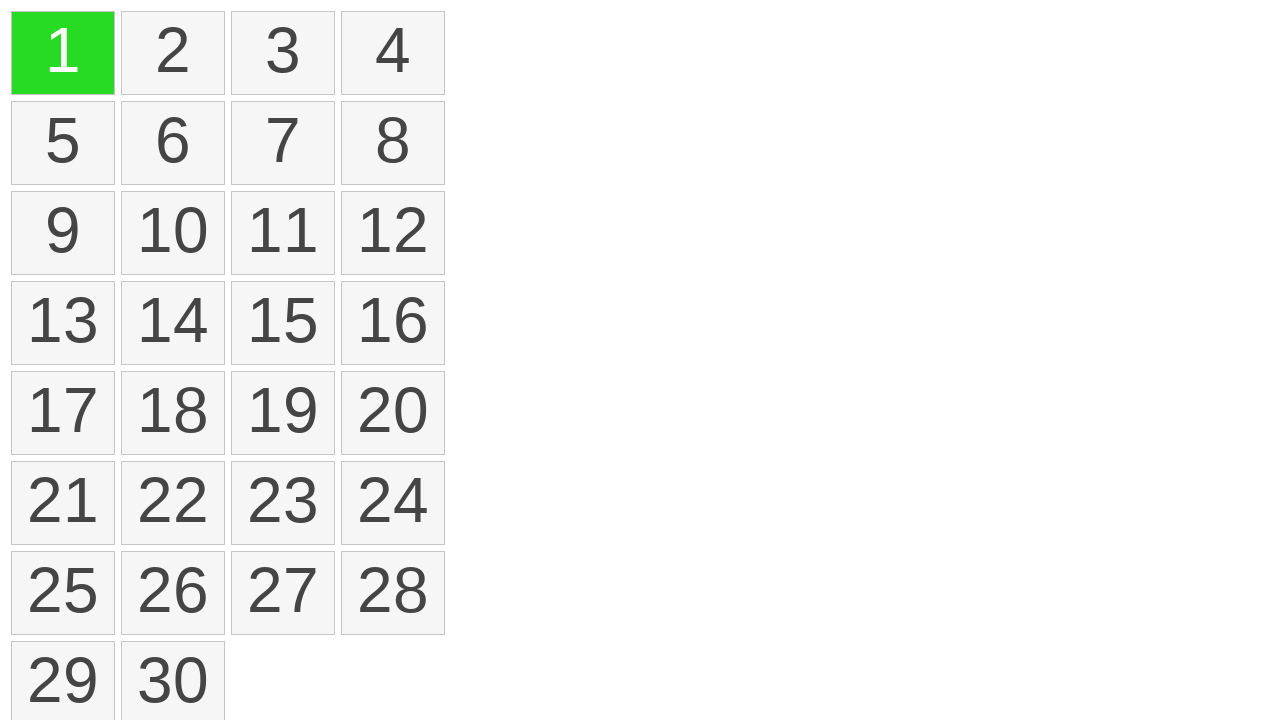

Clicked third item (index 2) while holding Ctrl at (283, 53) on xpath=//ol[@id='selectable']/li >> nth=2
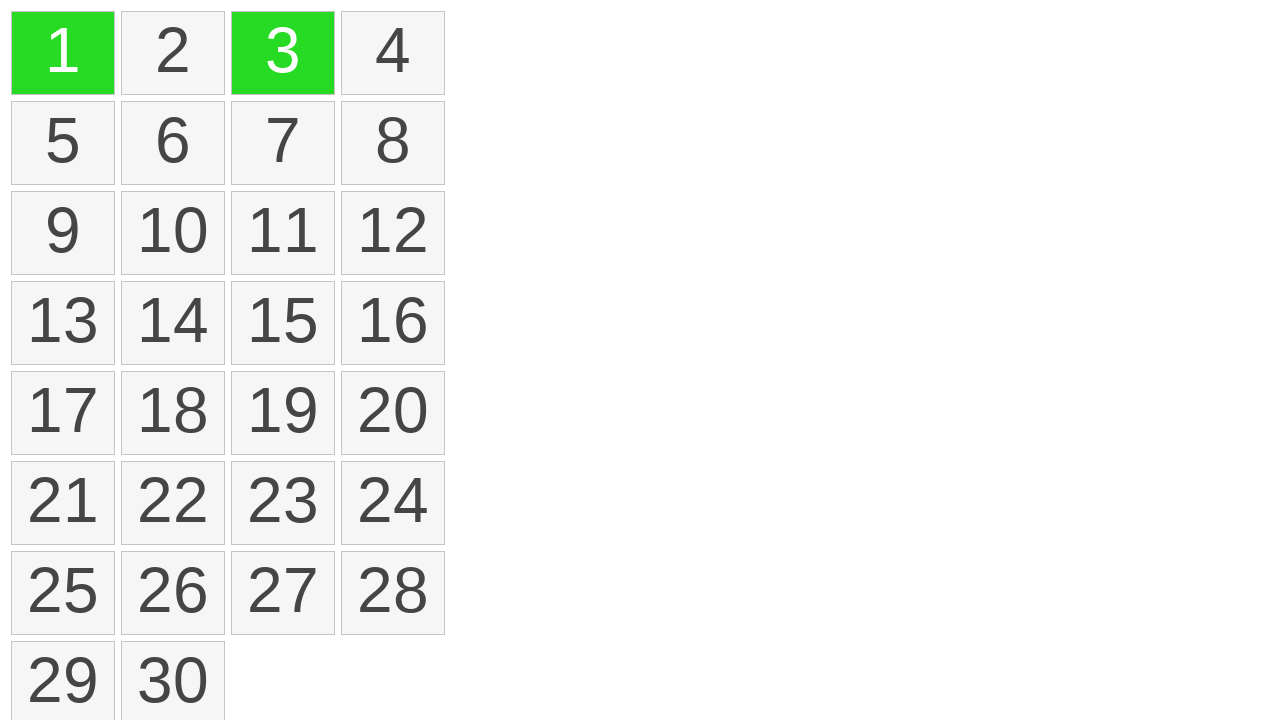

Clicked sixth item (index 5) while holding Ctrl at (173, 143) on xpath=//ol[@id='selectable']/li >> nth=5
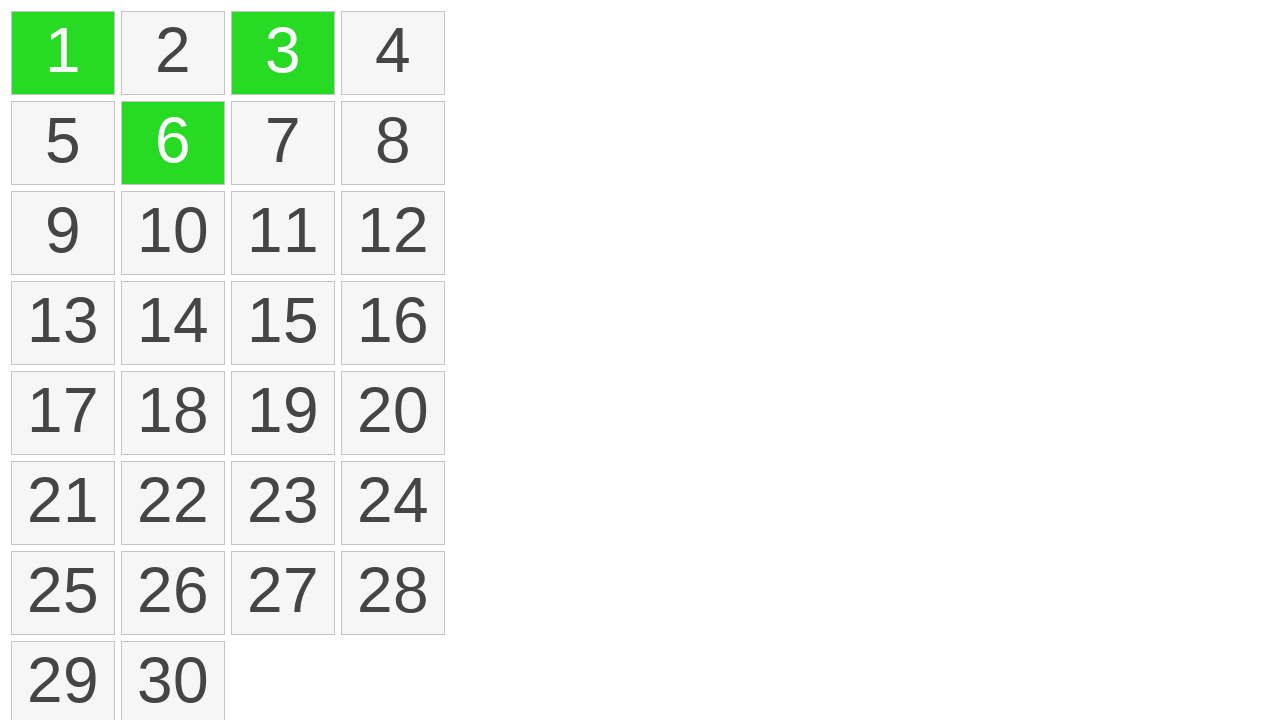

Clicked eleventh item (index 10) while holding Ctrl at (283, 233) on xpath=//ol[@id='selectable']/li >> nth=10
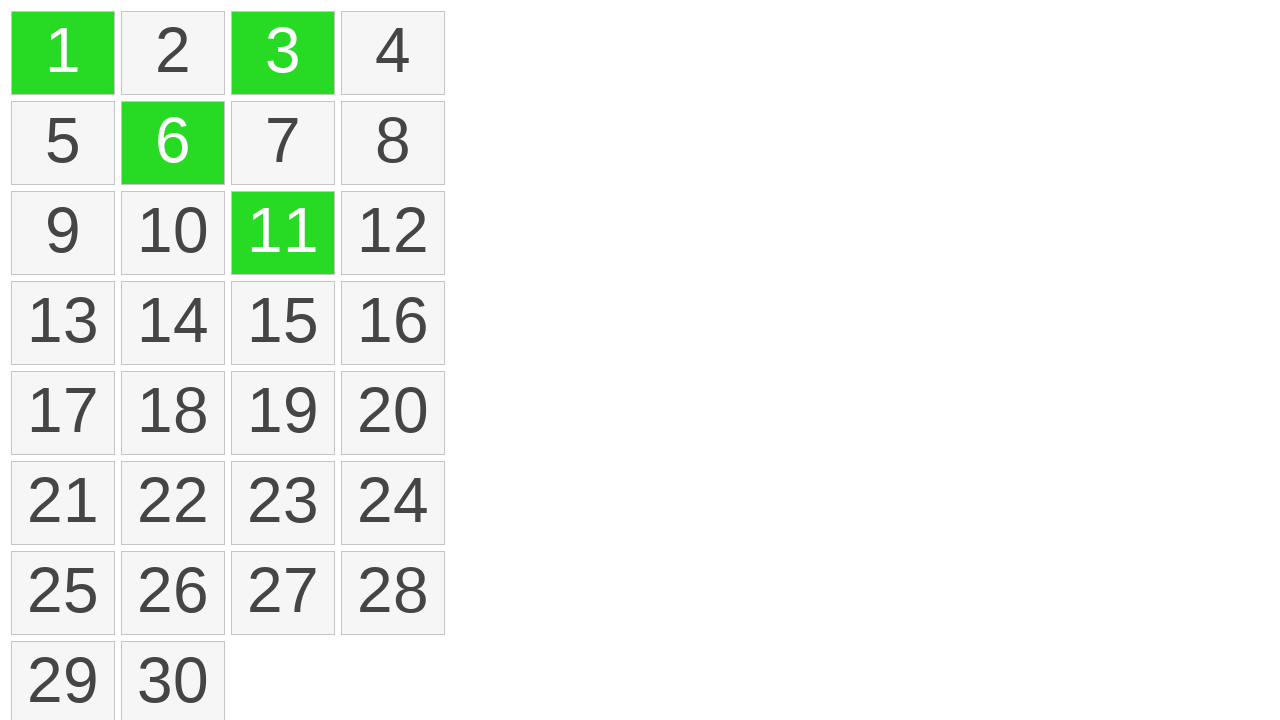

Released Ctrl key to end multi-selection
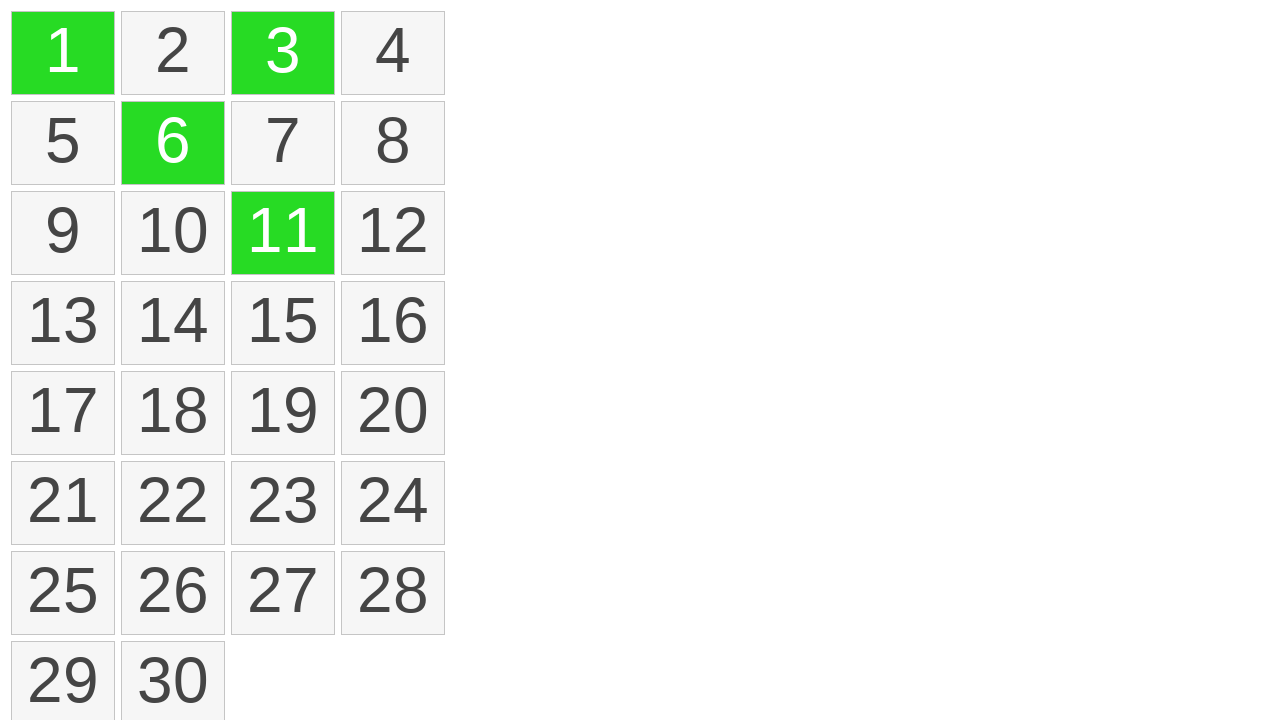

Verified that selected items are displayed with ui-selected class
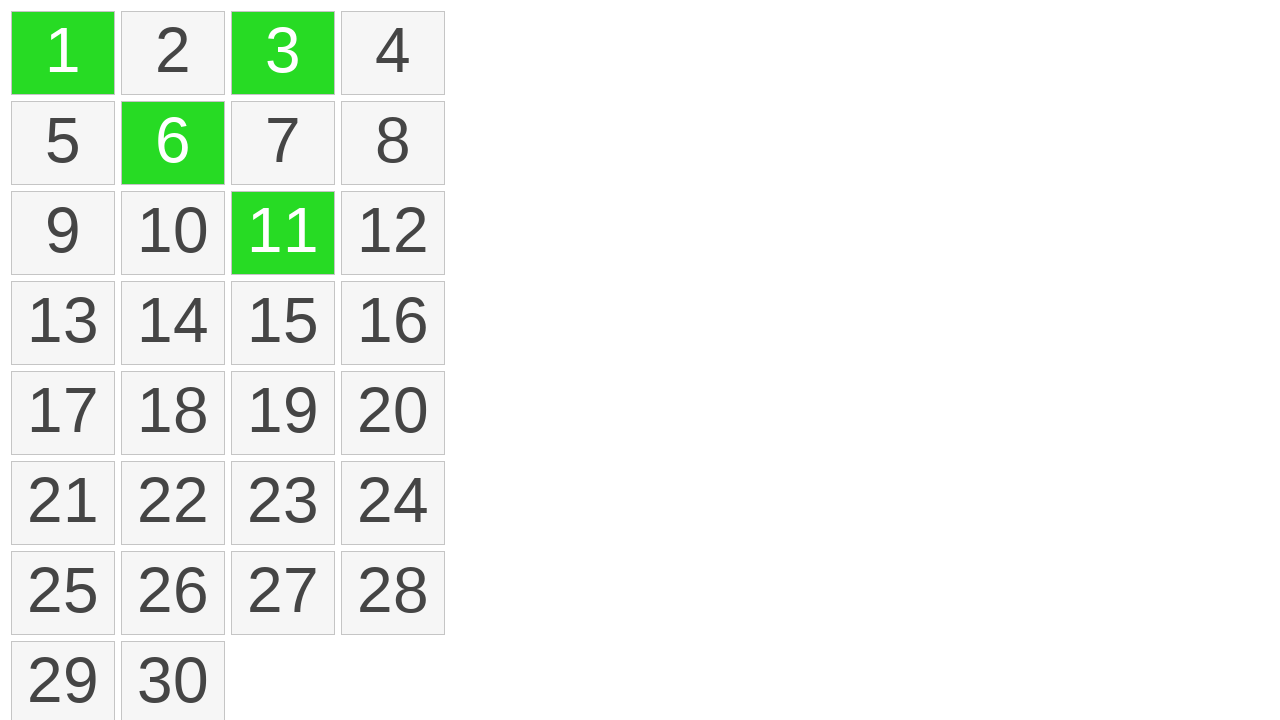

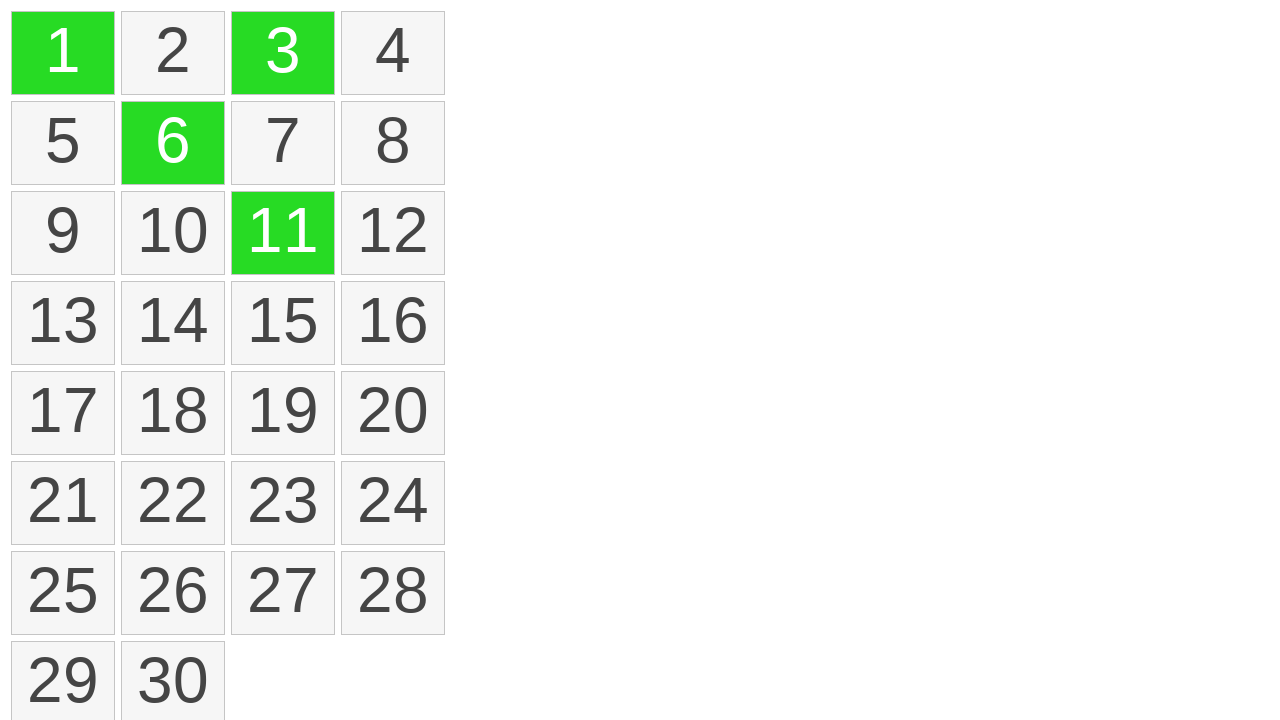